Tests filtering functionality by clicking Active, Completed, and All filter links and using back button

Starting URL: https://demo.playwright.dev/todomvc

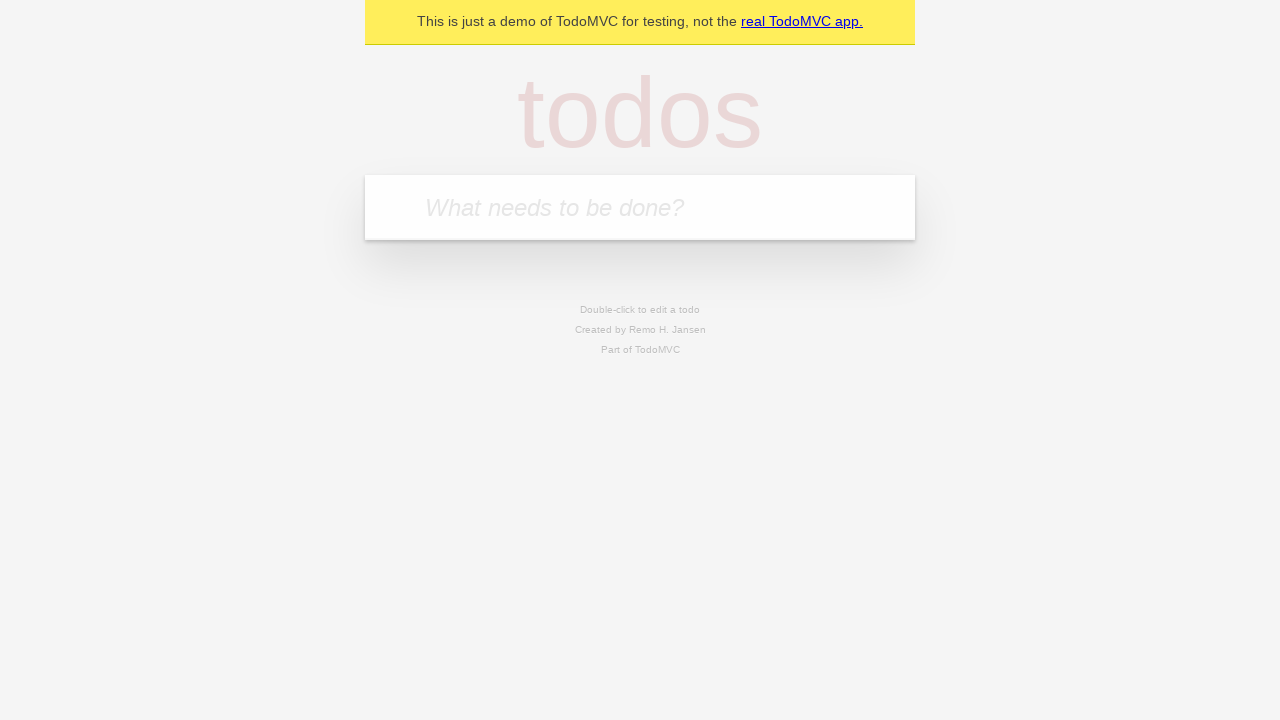

Filled todo input with 'buy some cheese' on internal:attr=[placeholder="What needs to be done?"i]
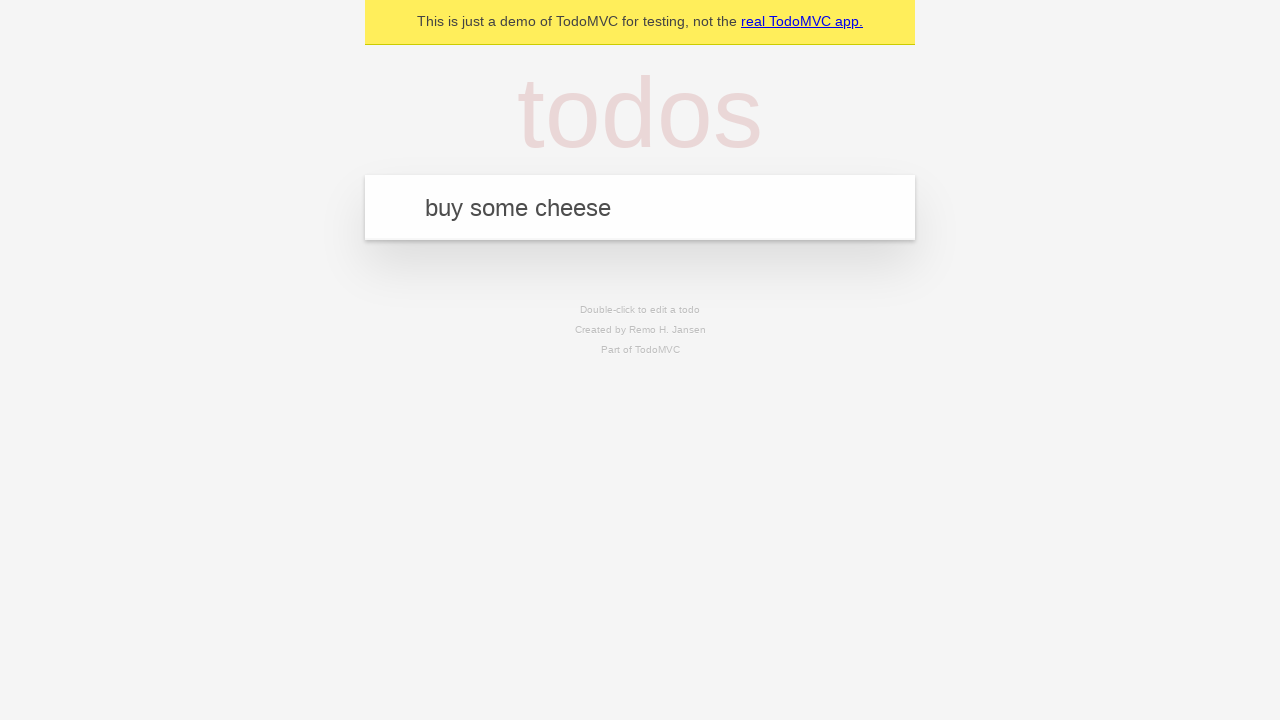

Pressed Enter to add first todo on internal:attr=[placeholder="What needs to be done?"i]
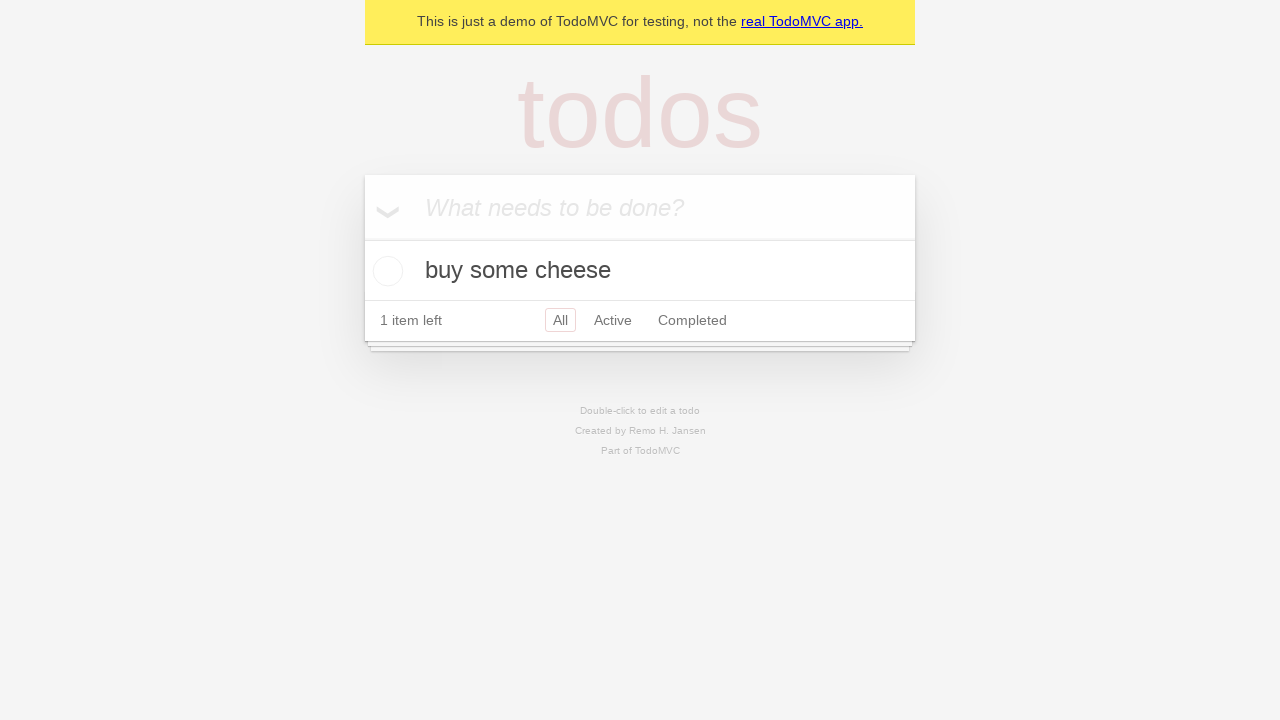

Filled todo input with 'feed the cat' on internal:attr=[placeholder="What needs to be done?"i]
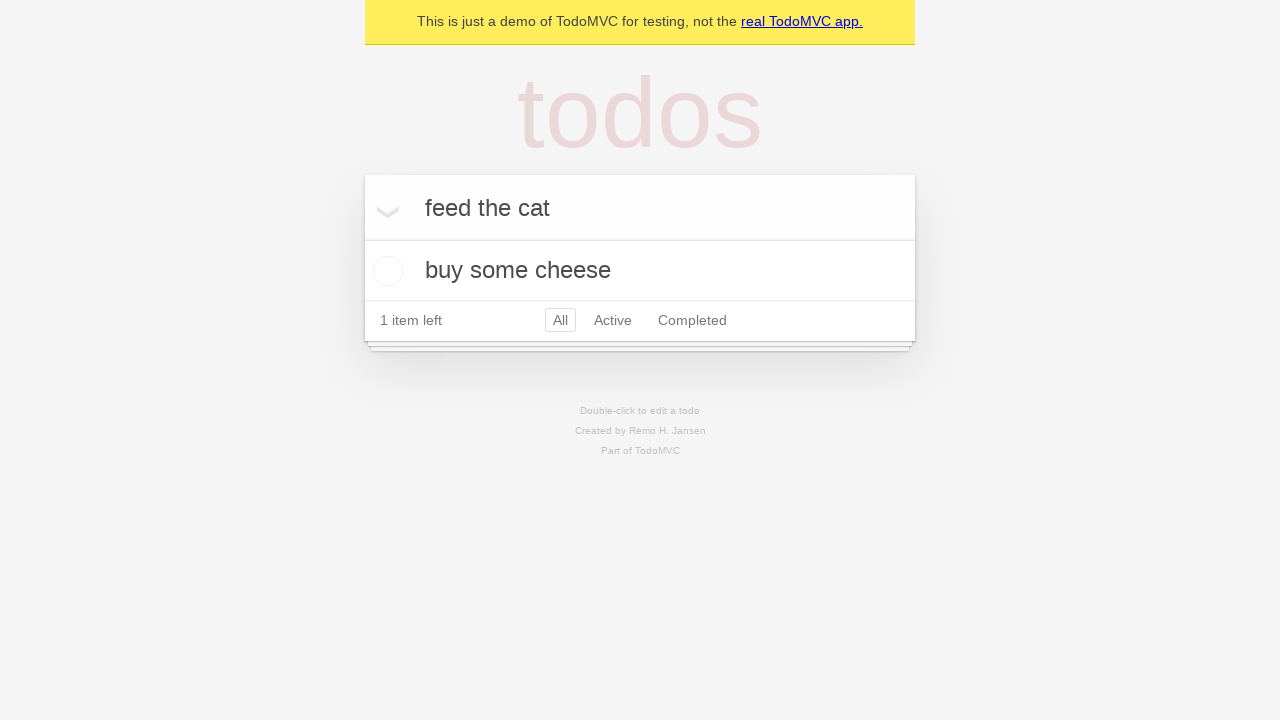

Pressed Enter to add second todo on internal:attr=[placeholder="What needs to be done?"i]
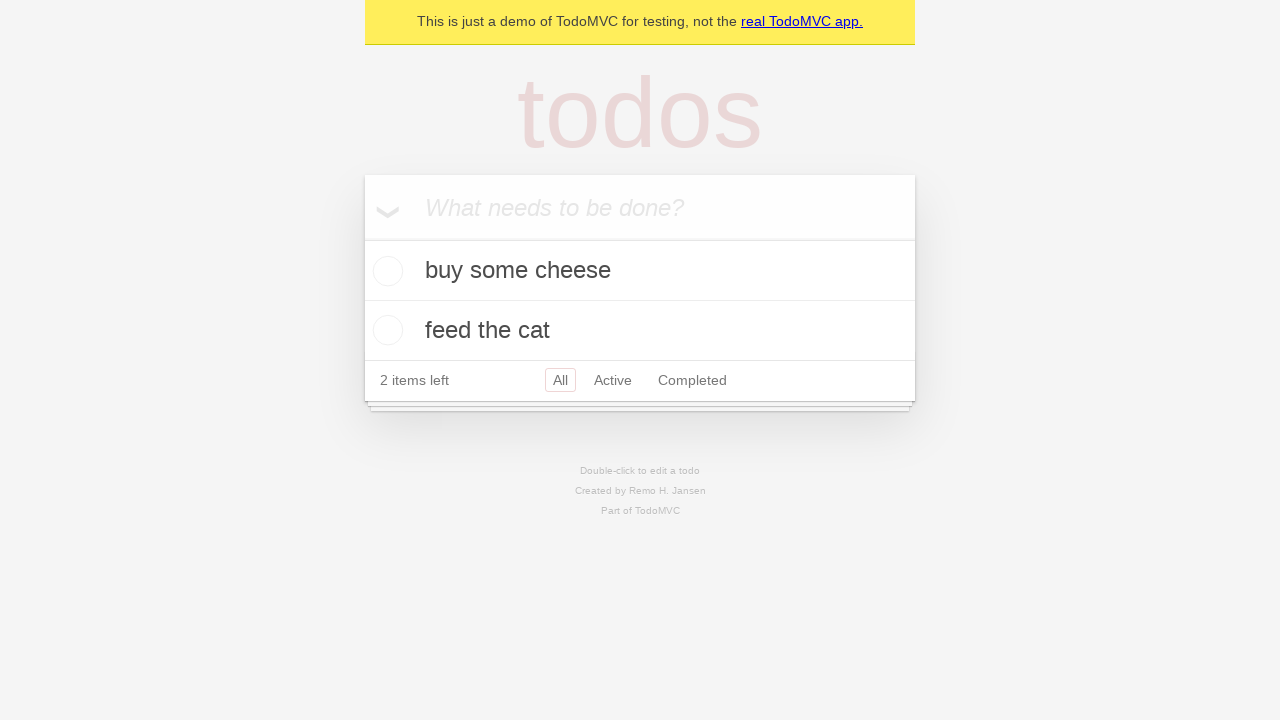

Filled todo input with 'book a doctors appointment' on internal:attr=[placeholder="What needs to be done?"i]
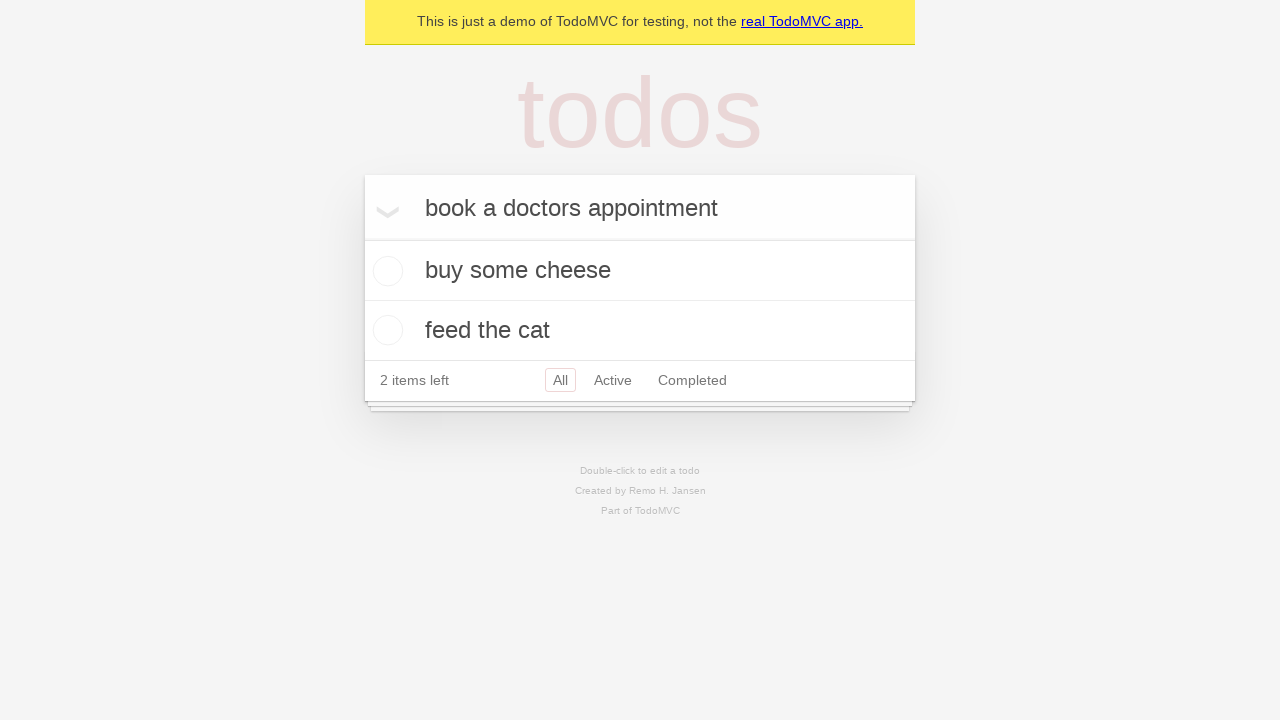

Pressed Enter to add third todo on internal:attr=[placeholder="What needs to be done?"i]
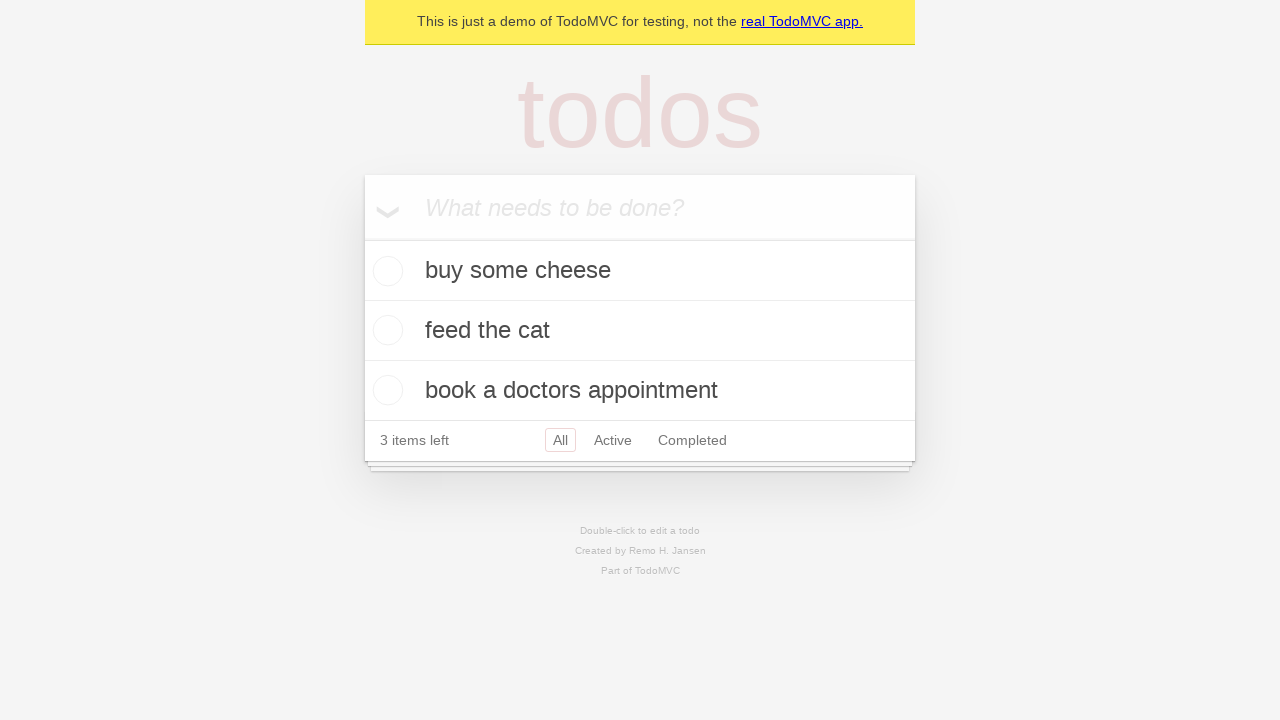

Waited for all three todos to be loaded
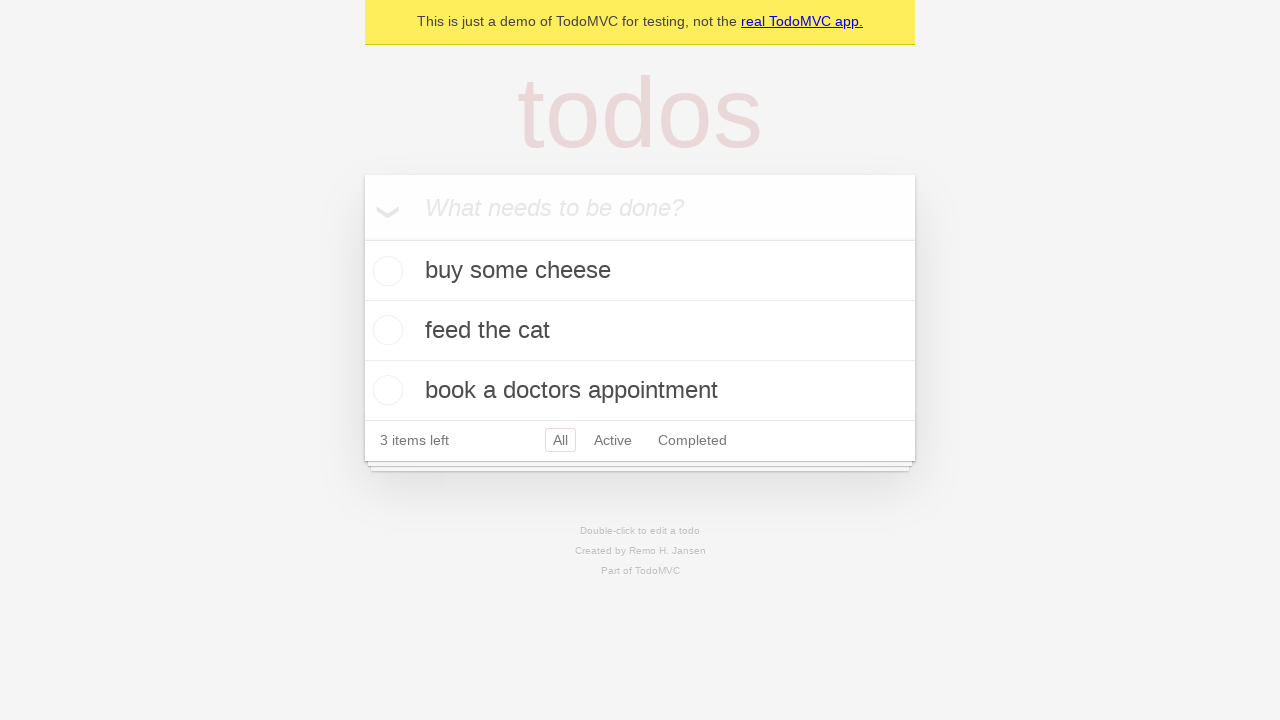

Checked the second todo item as completed at (385, 330) on internal:testid=[data-testid="todo-item"s] >> nth=1 >> internal:role=checkbox
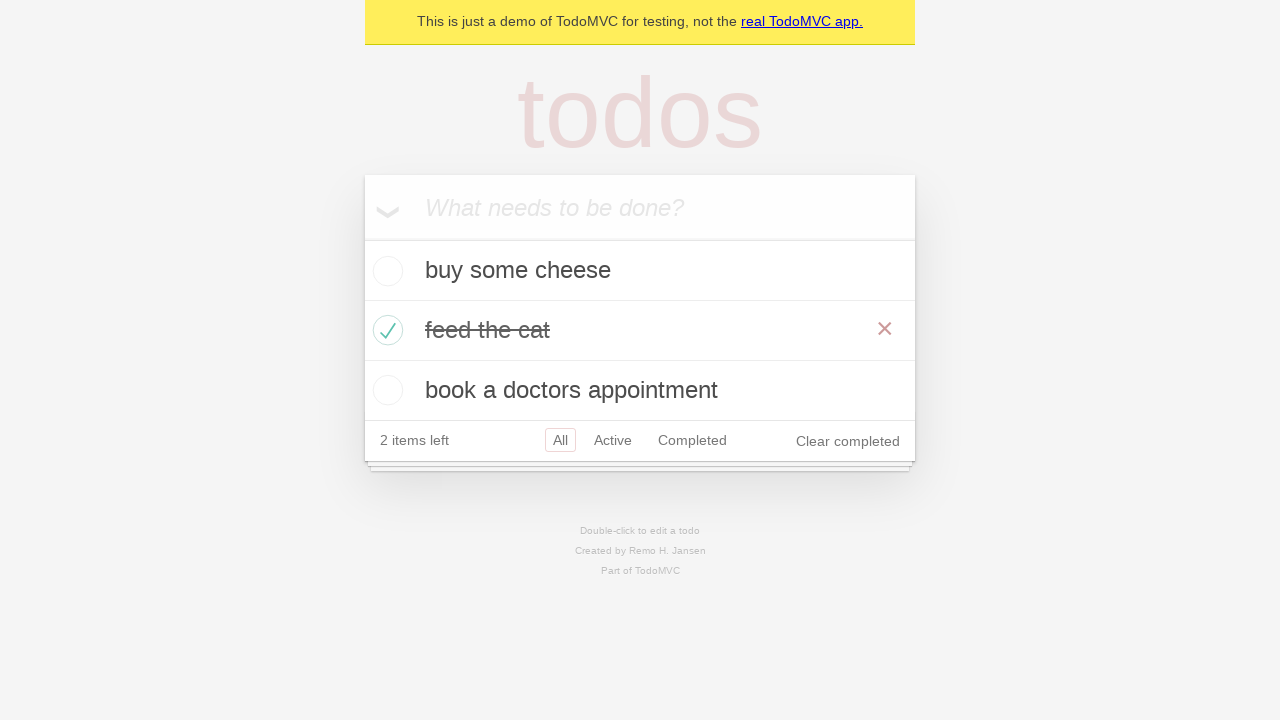

Clicked All filter link at (560, 440) on internal:role=link[name="All"i]
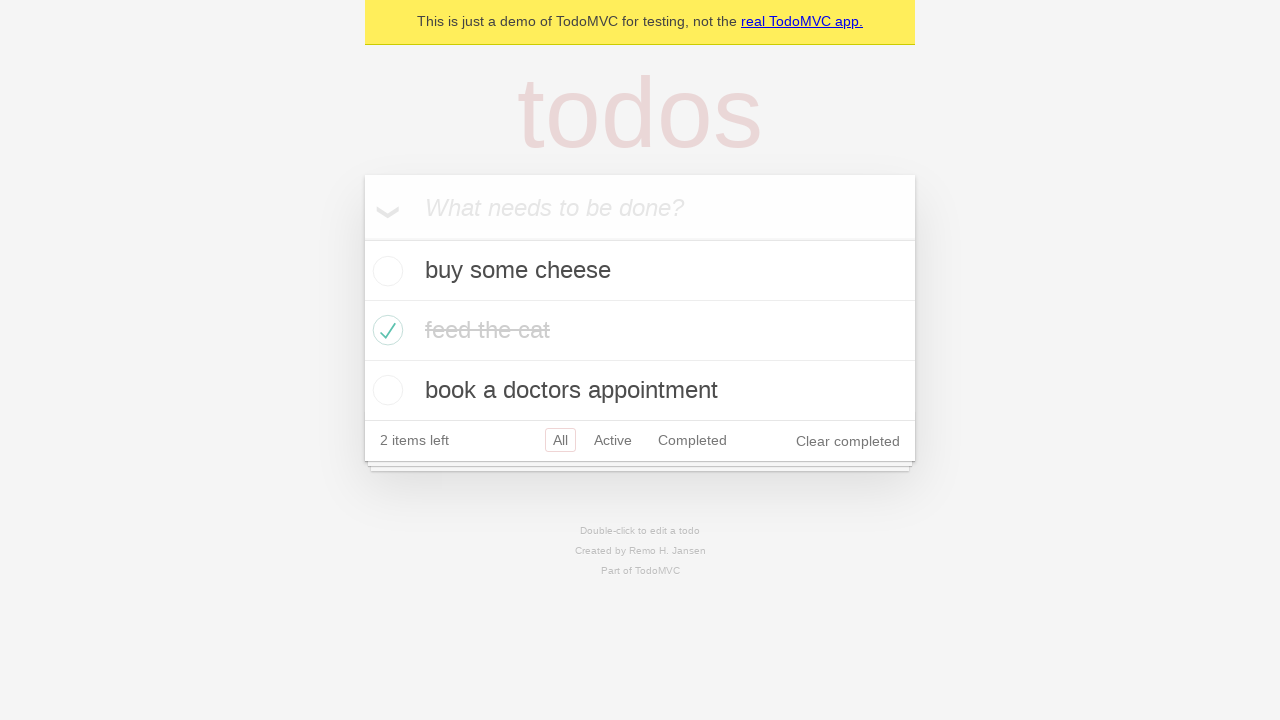

Clicked Active filter link at (613, 440) on internal:role=link[name="Active"i]
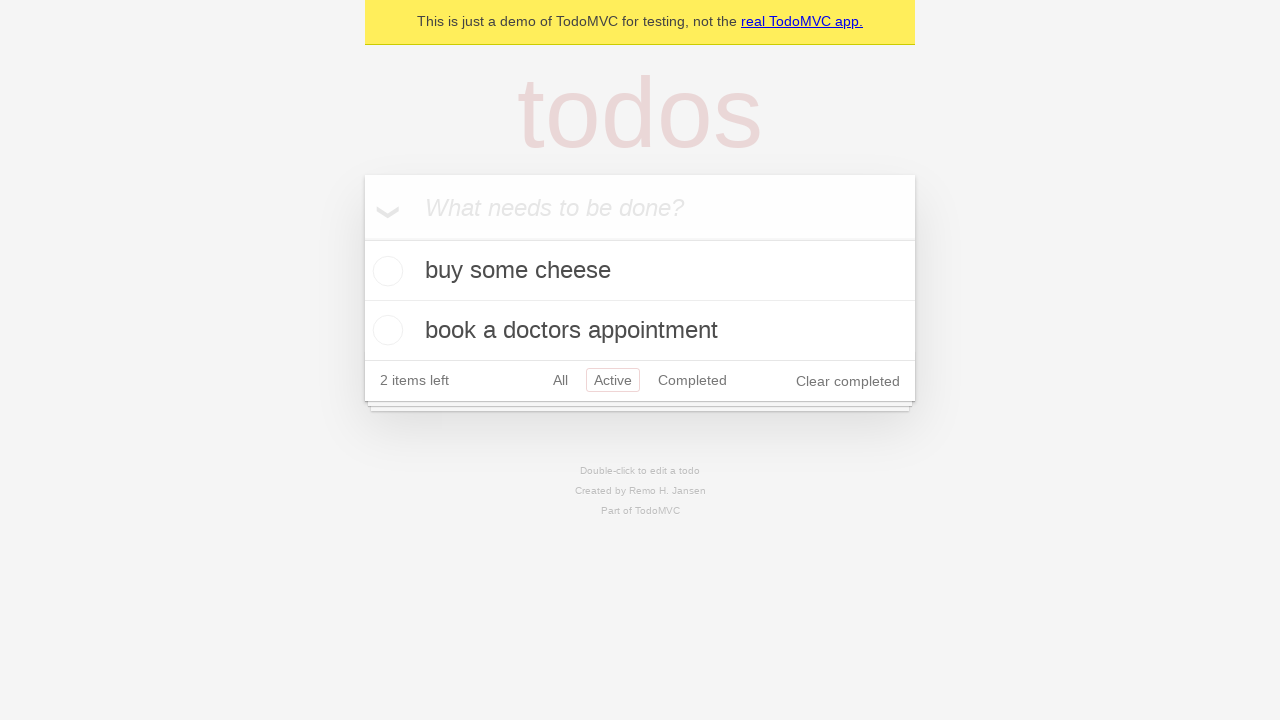

Clicked Completed filter link at (692, 380) on internal:role=link[name="Completed"i]
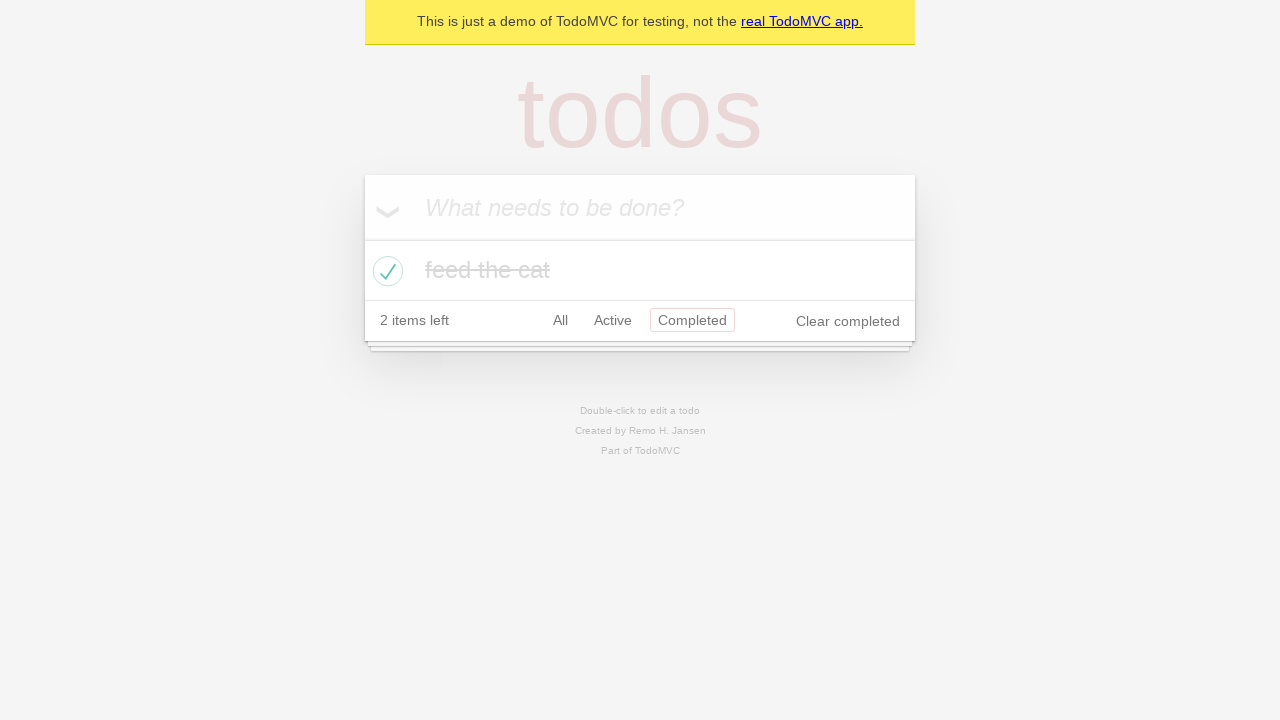

Navigated back once using browser back button
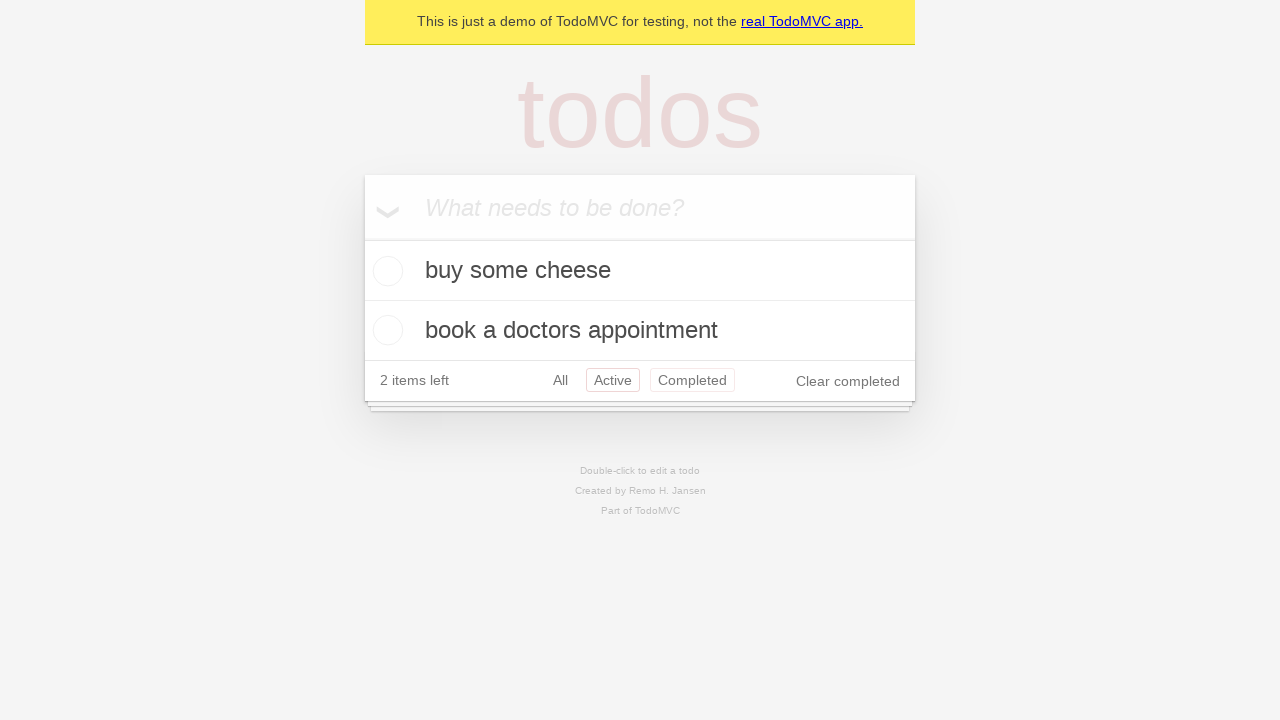

Navigated back again using browser back button
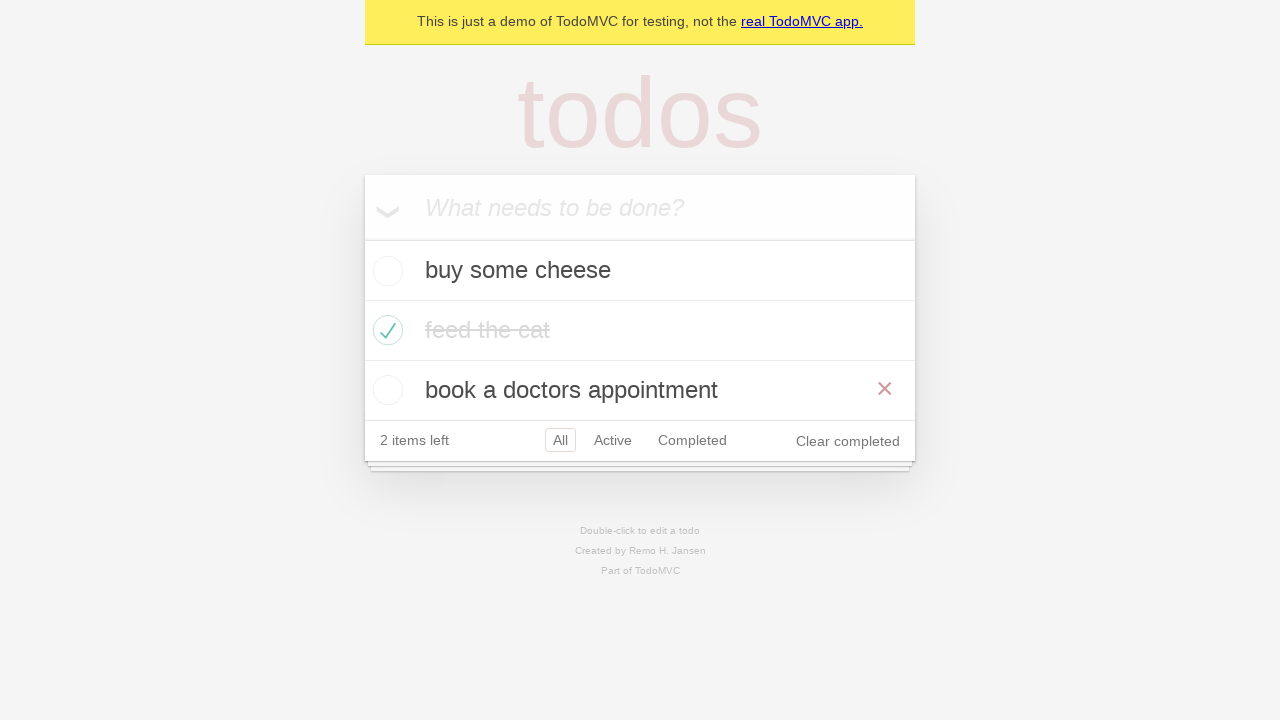

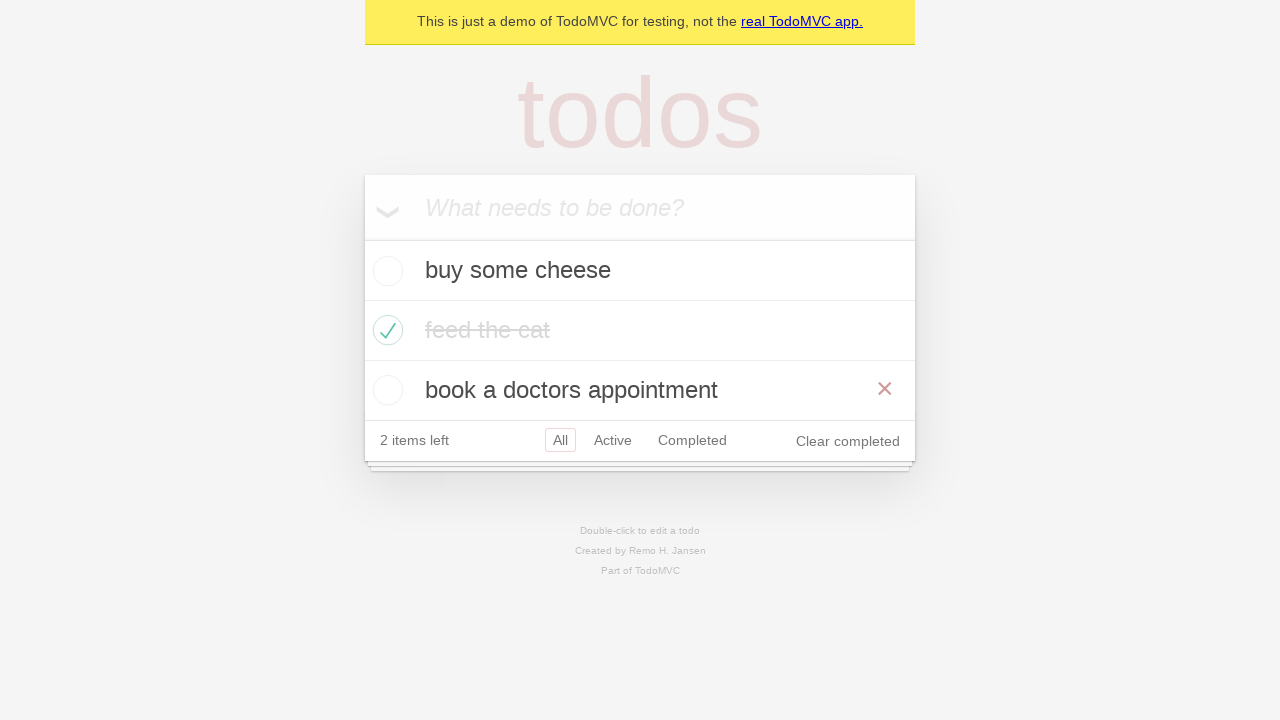